Navigates to four different solar plant shareable pages and clicks a button on each page to reload/refresh data.

Starting URL: https://pages.solarz.com.br/shareable/usina/f80e8b26-d0f3-4735-a19a-015b4c1092fe

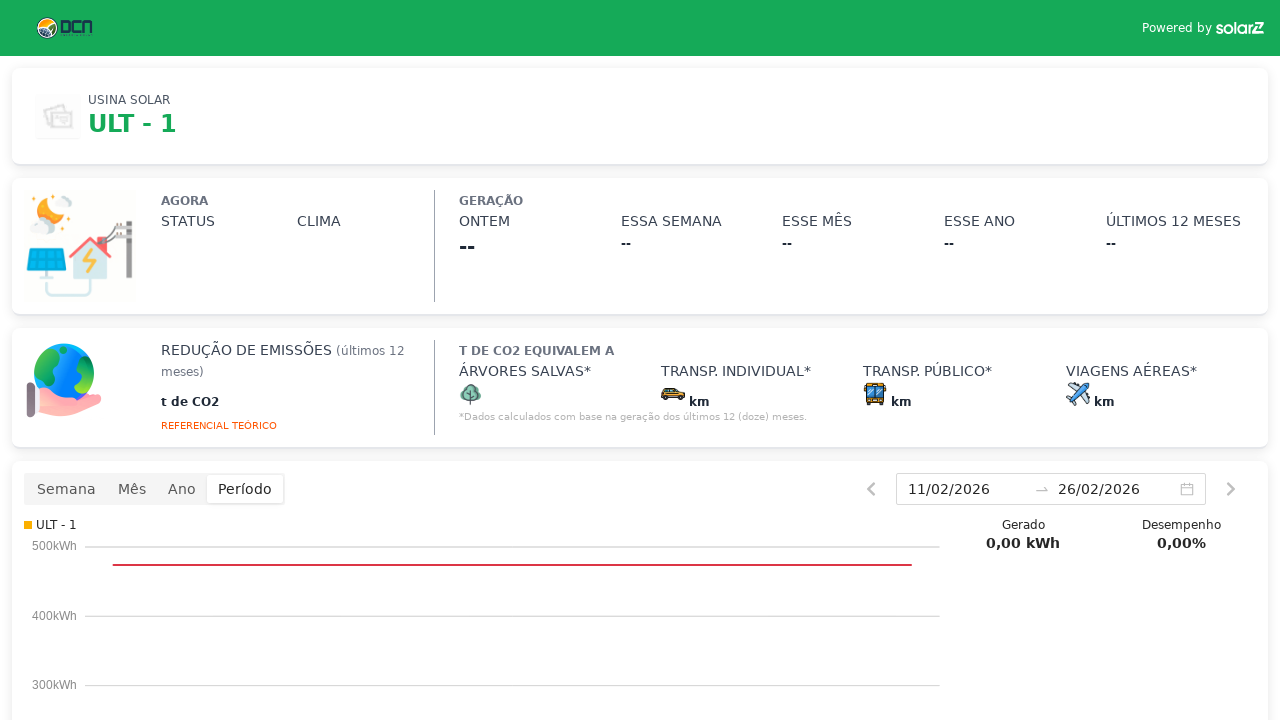

Waited for reload button to load on first solar plant page (f80e8b26-d0f3-4735-a19a-015b4c1092fe)
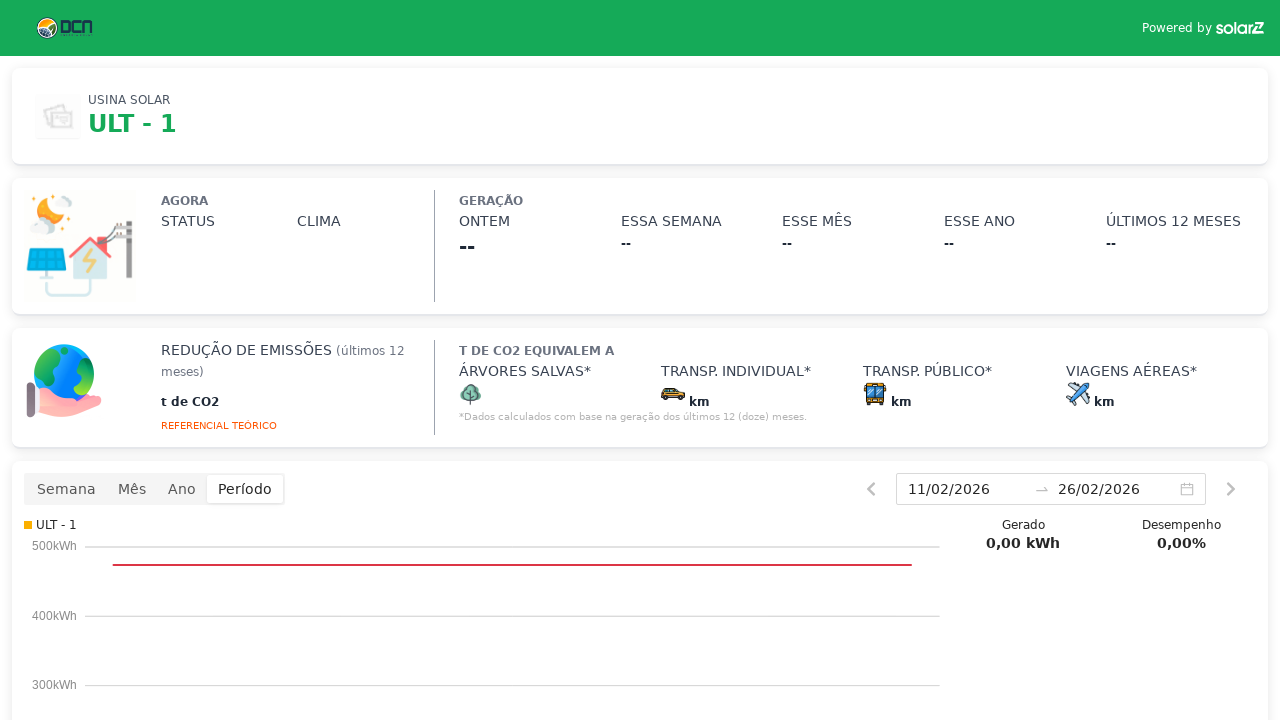

Clicked reload button on first solar plant page at (66, 489) on xpath=//*[@id='__next']/div/div/div/div/div[2]/div/div/div[2]/div/div[4]/div[1]/
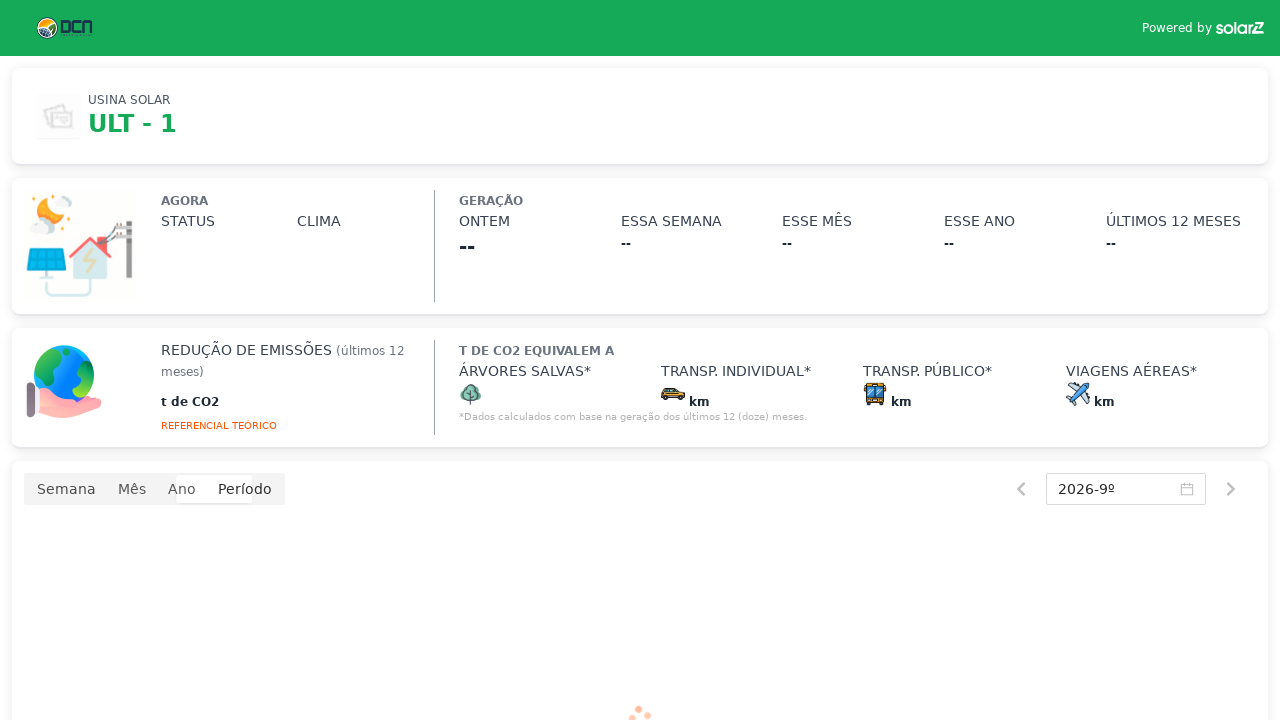

Navigated to second solar plant shareable page (c81109eb-cedc-4e89-8bc7-c7e643109806)
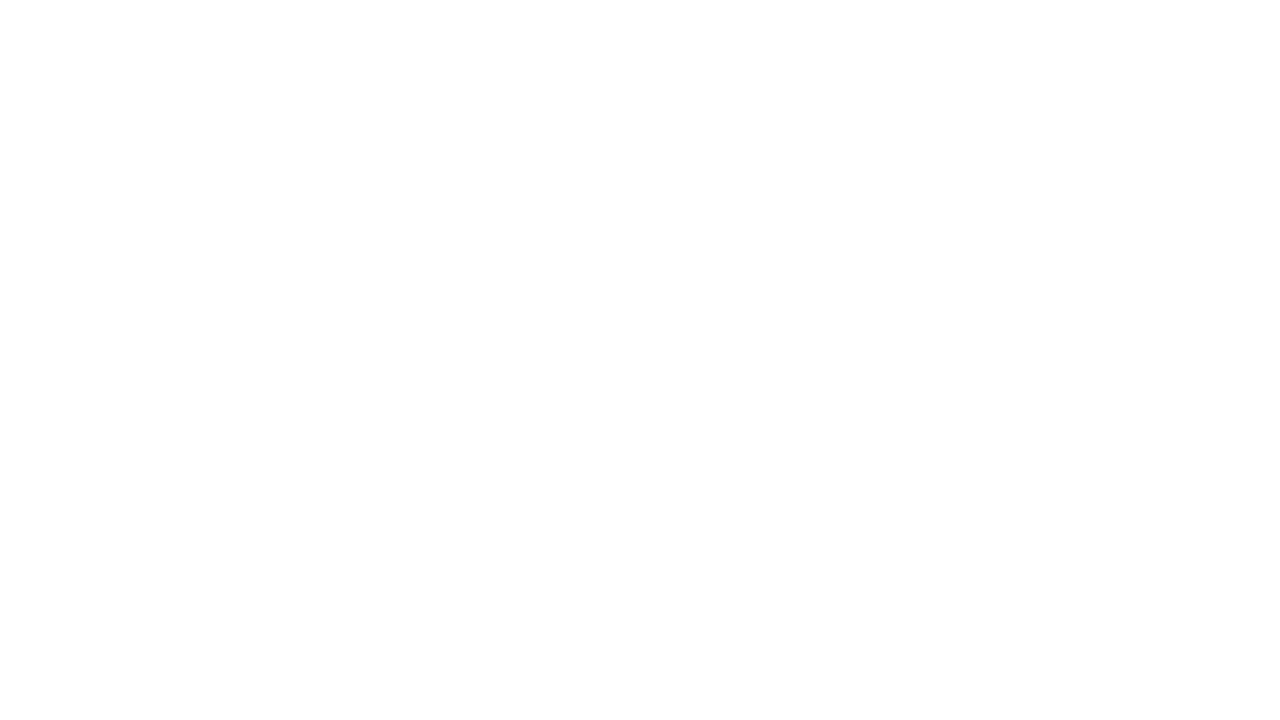

Waited for reload button to load on second solar plant page
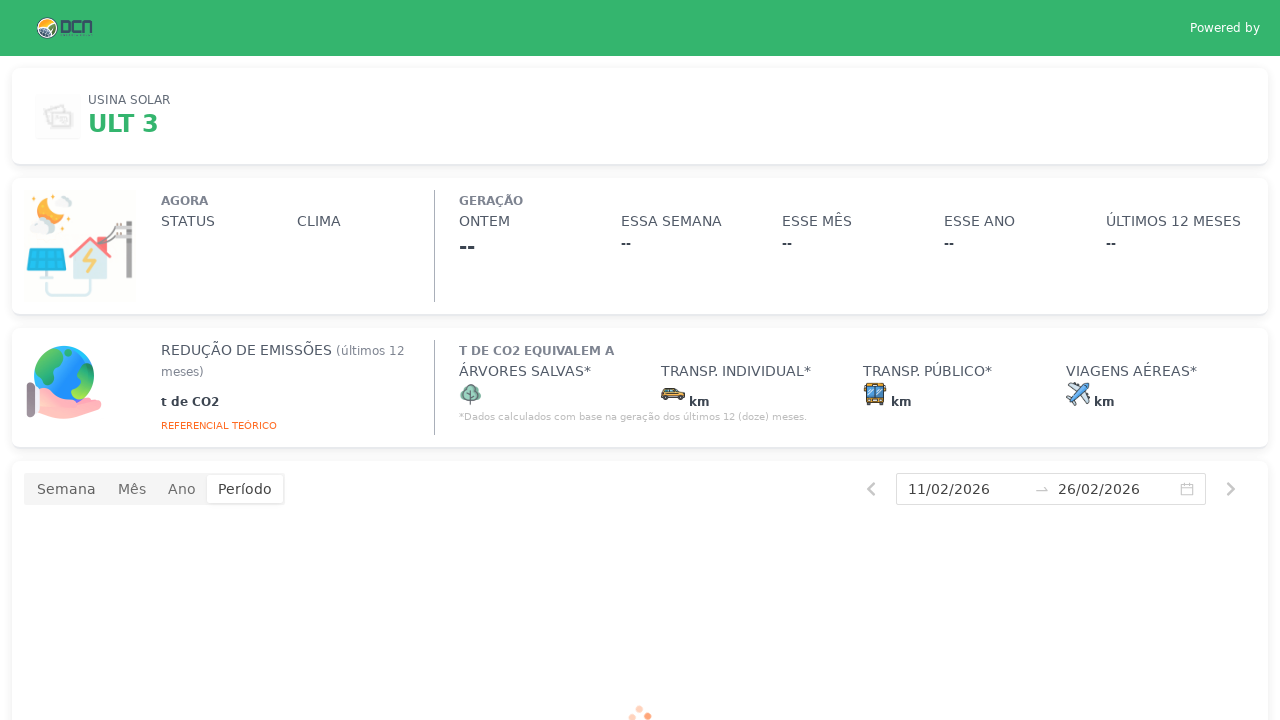

Clicked reload button on second solar plant page at (66, 489) on xpath=//*[@id='__next']/div/div/div/div/div[2]/div/div/div[2]/div/div[4]/div[1]/
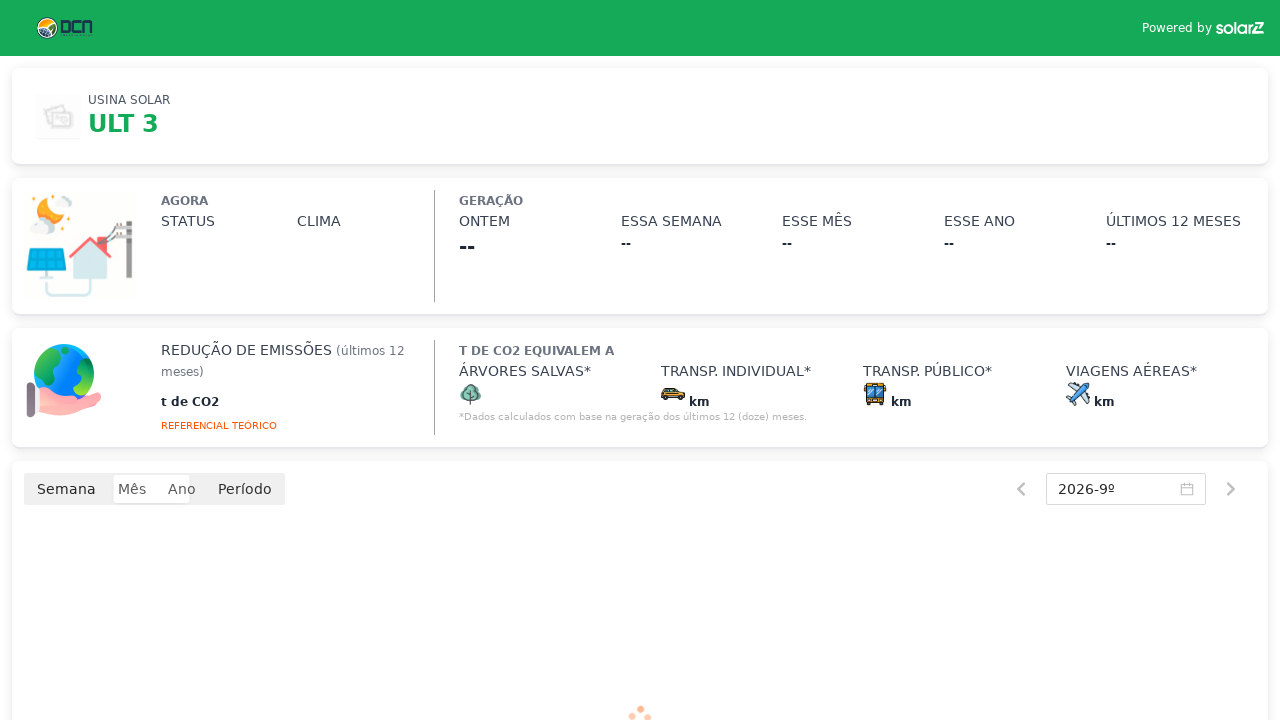

Navigated to third solar plant shareable page (43c93787-d85d-4e30-8154-317157c6750e)
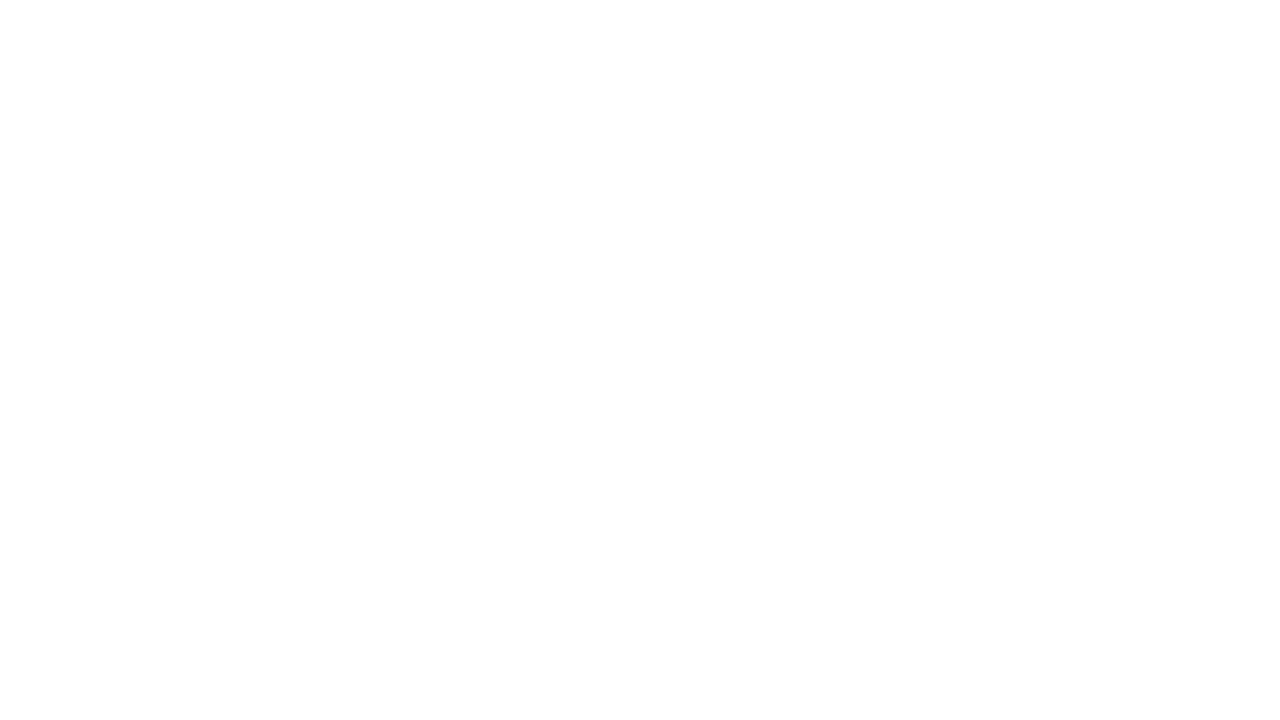

Waited for reload button to load on third solar plant page
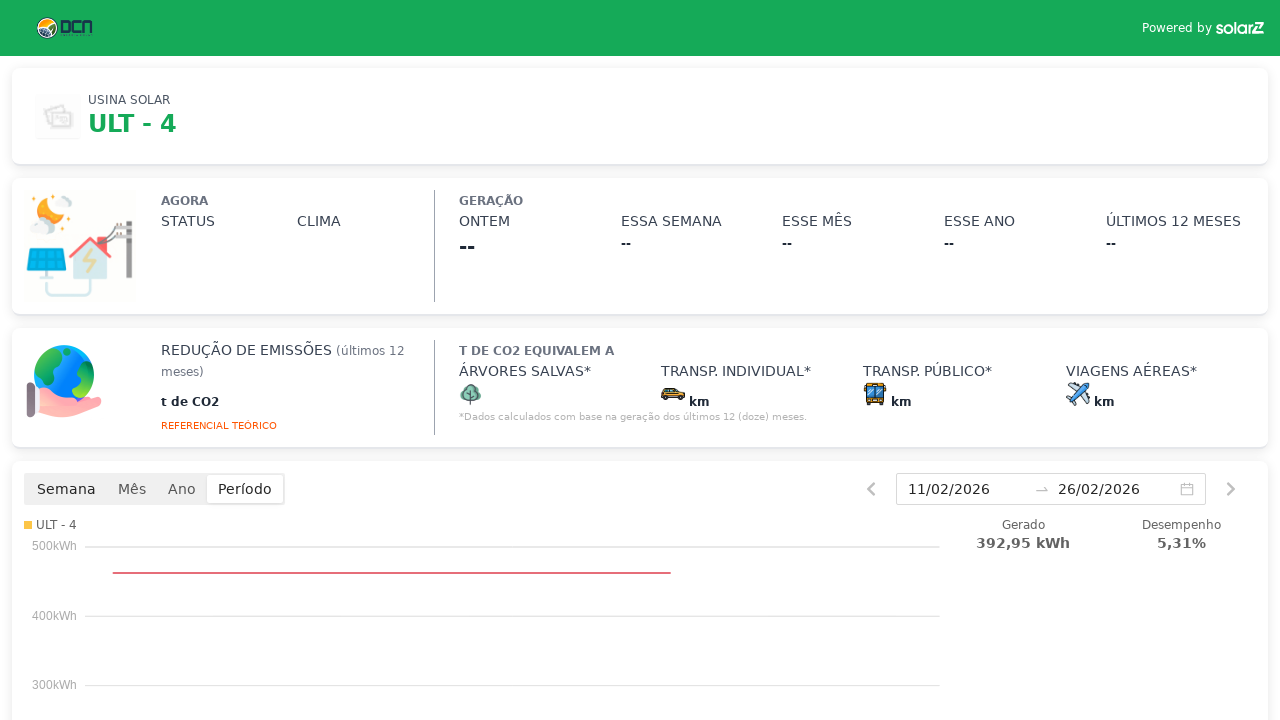

Clicked reload button on third solar plant page at (66, 489) on xpath=//*[@id='__next']/div/div/div/div/div[2]/div/div/div[2]/div/div[4]/div[1]/
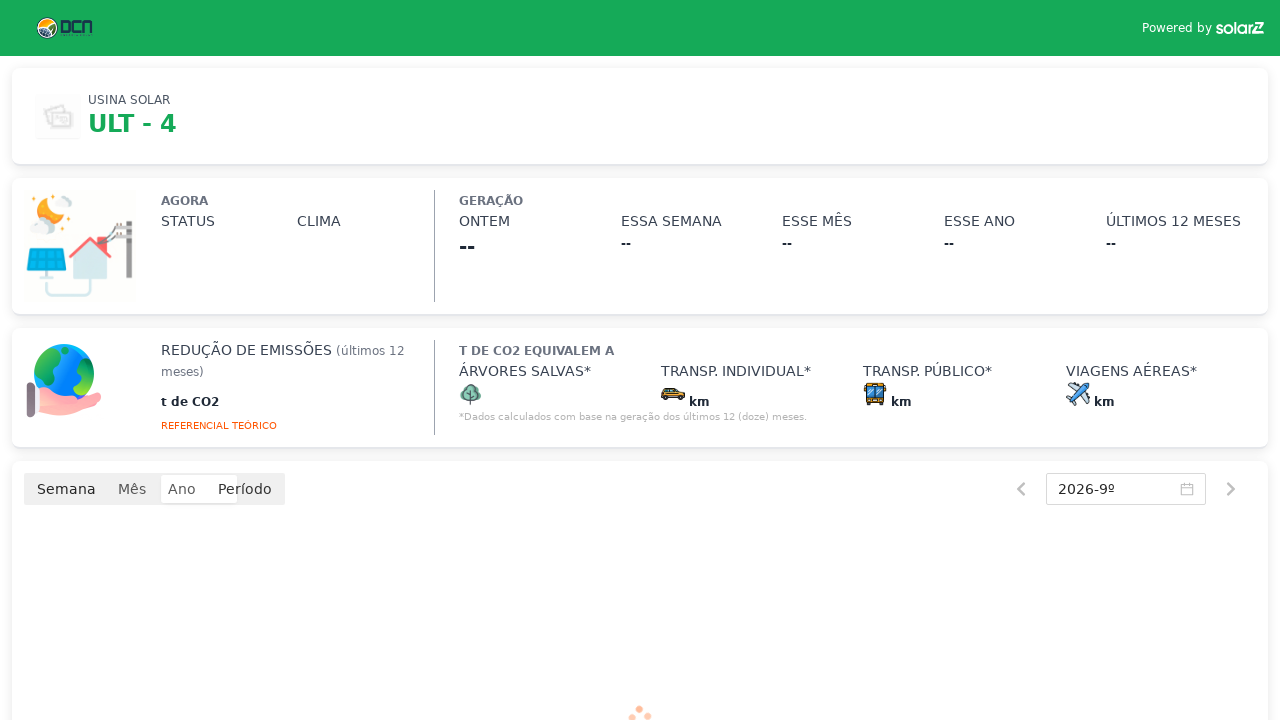

Navigated to fourth solar plant shareable page (c3590f93-44cf-4383-a38e-8a69feeedd94)
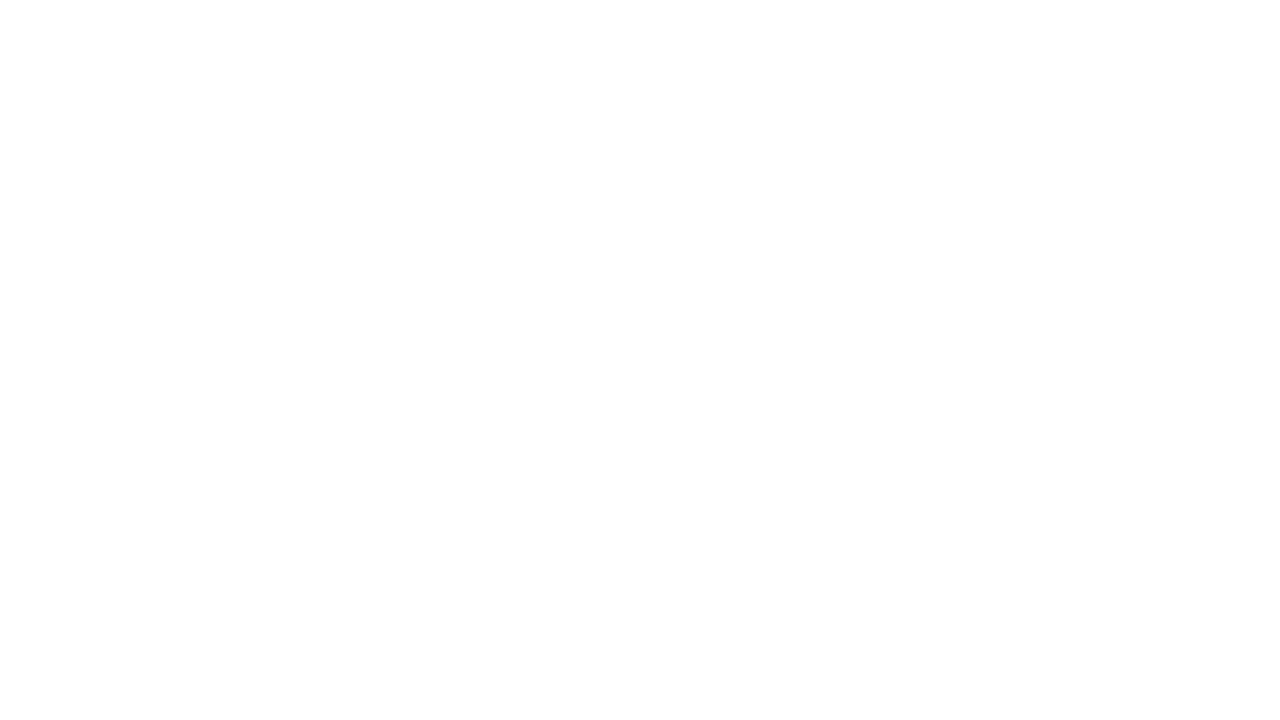

Waited for reload button to load on fourth solar plant page
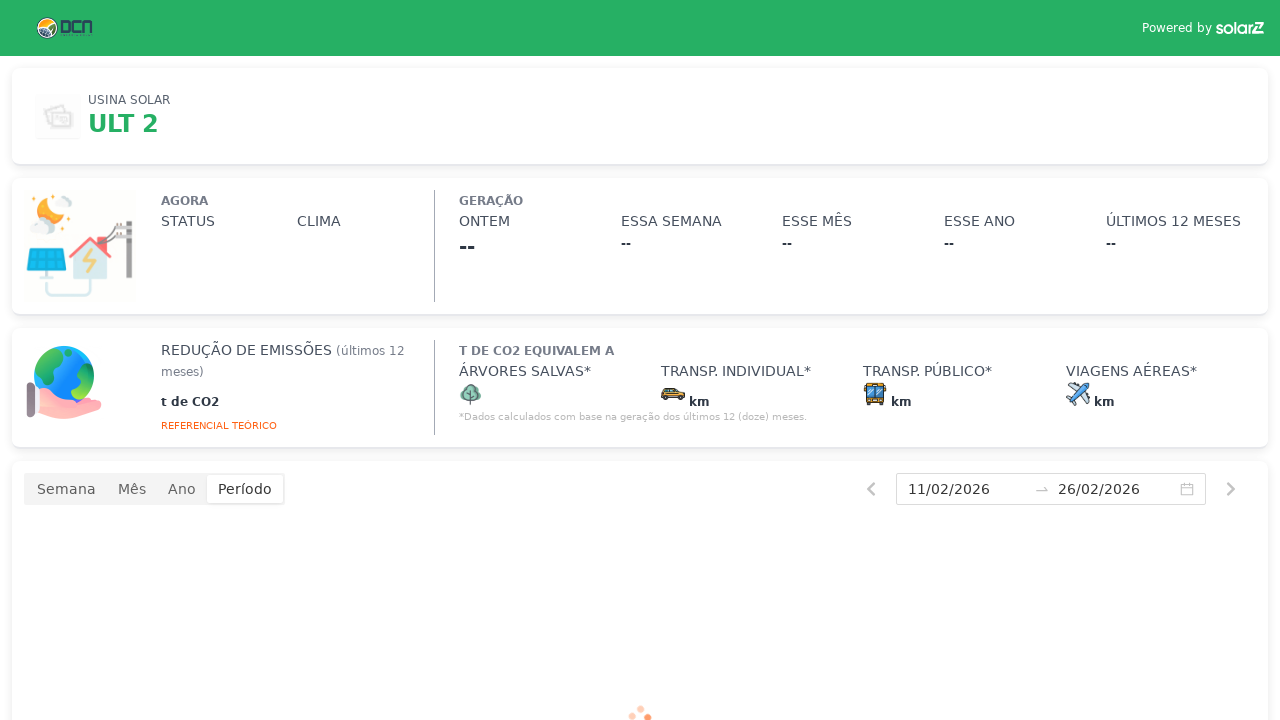

Clicked reload button on fourth solar plant page at (66, 489) on xpath=//*[@id='__next']/div/div/div/div/div[2]/div/div/div[2]/div/div[4]/div[1]/
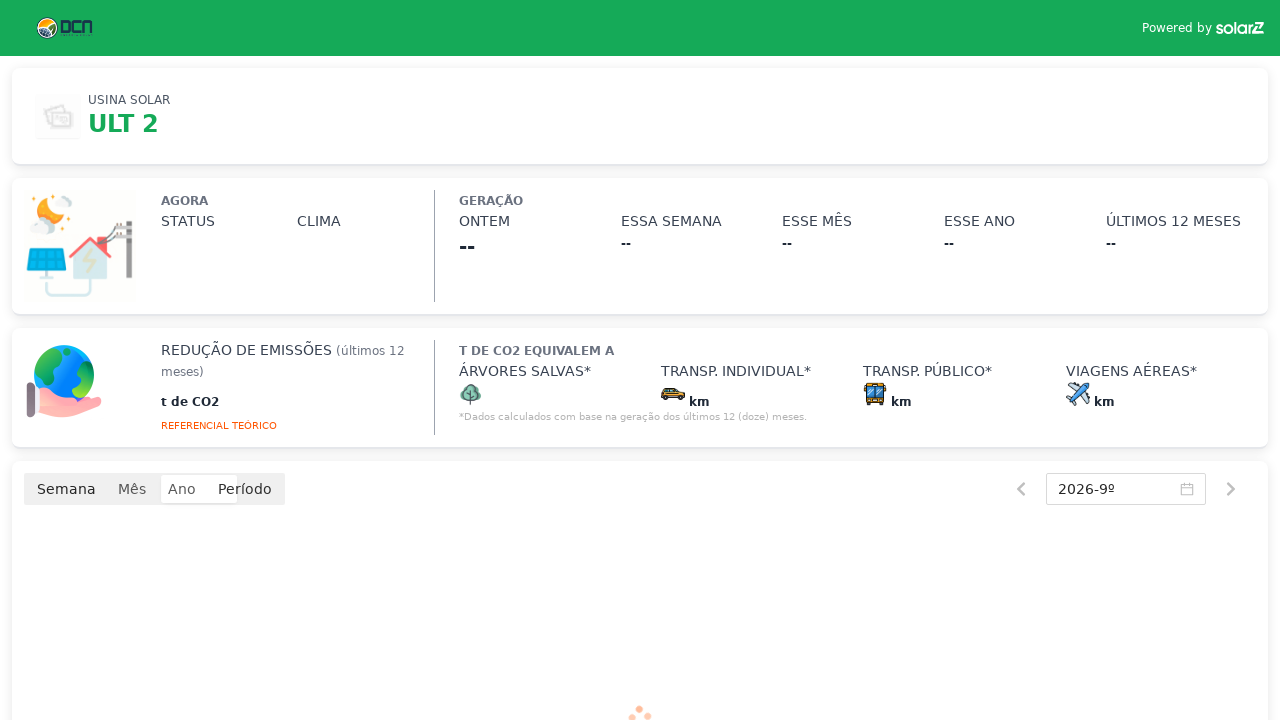

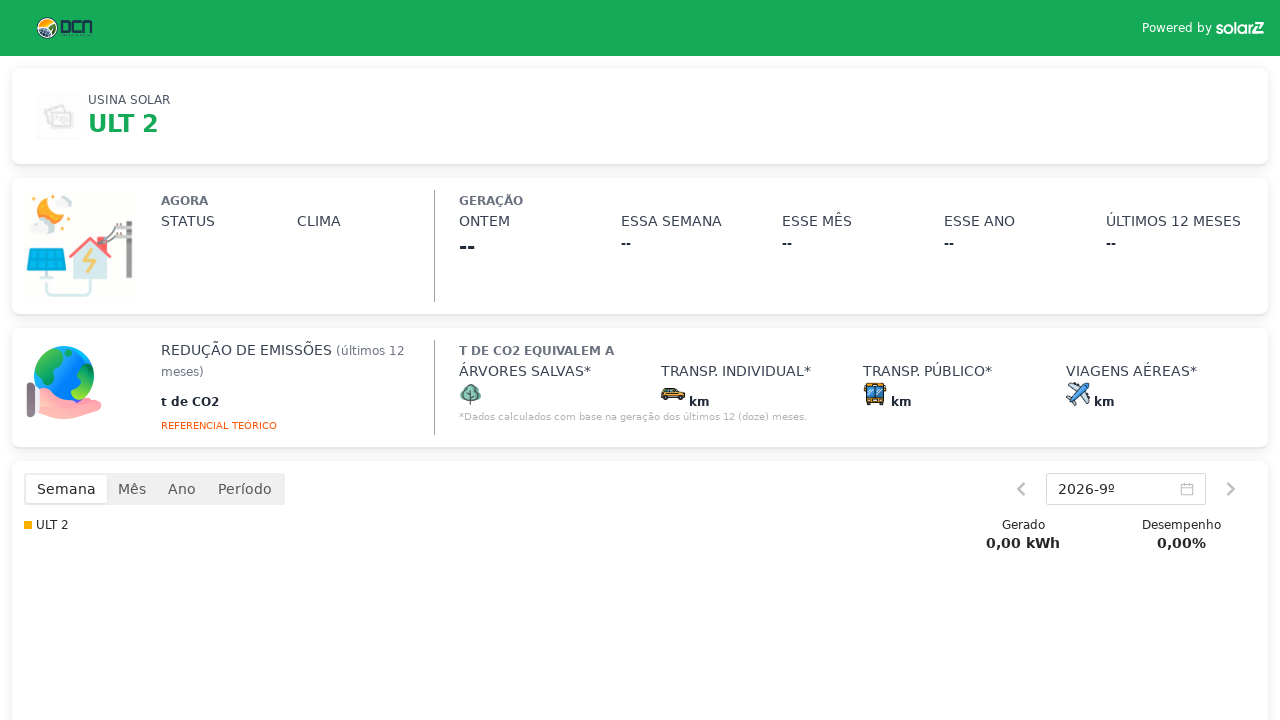